Tests JavaScript confirmation alert by clicking the confirm button, dismissing the alert, and verifying the result message

Starting URL: https://the-internet.herokuapp.com/javascript_alerts

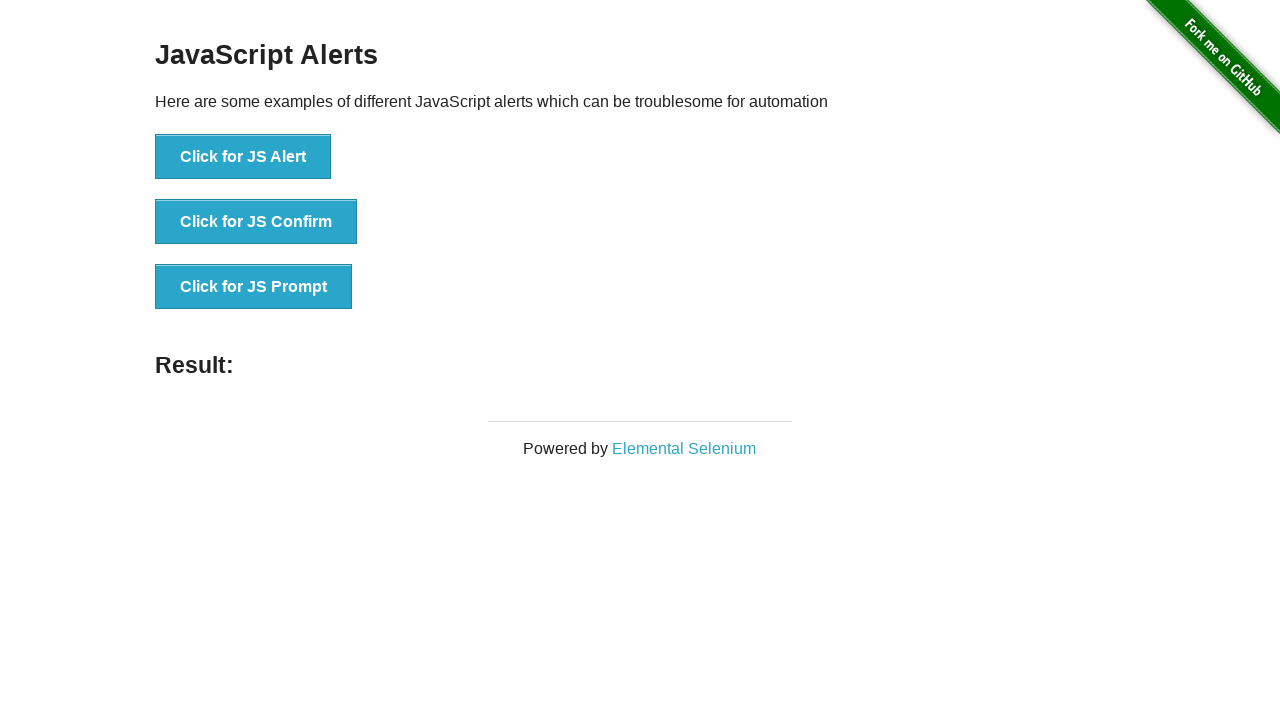

Clicked JS Confirm button to trigger confirmation alert at (256, 222) on xpath=//button[@onclick='jsConfirm()']
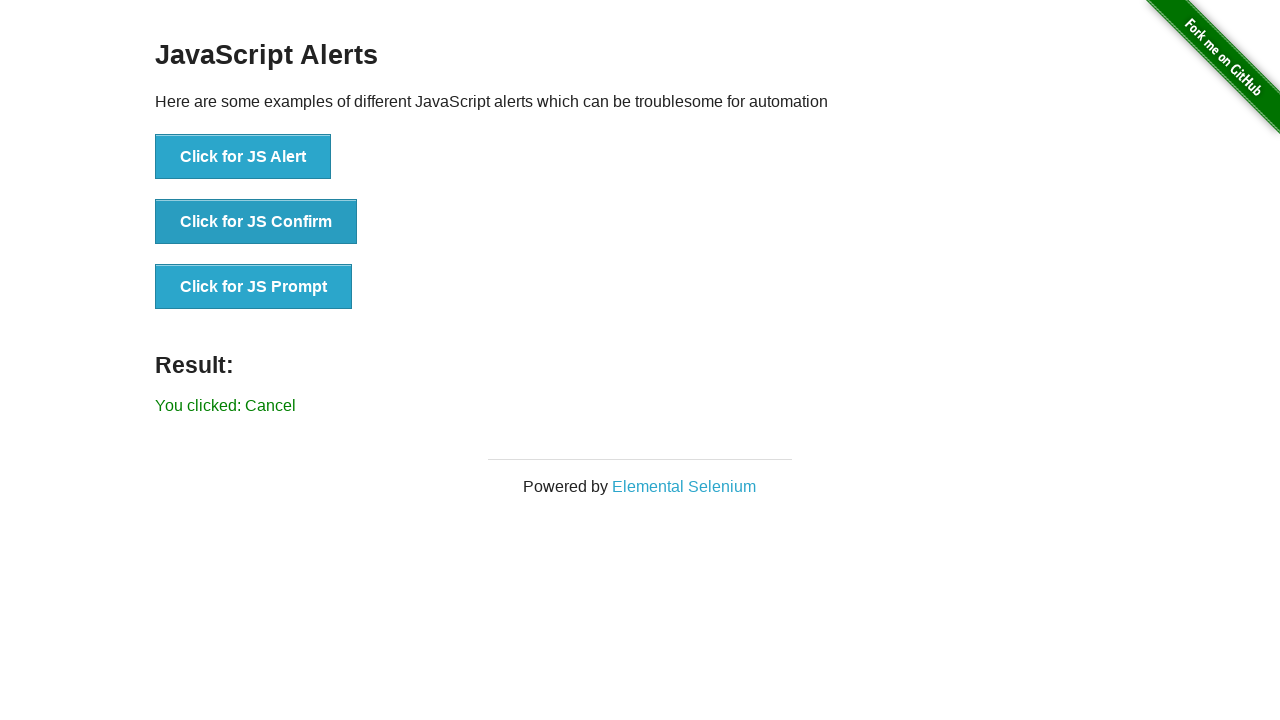

Set up dialog handler to dismiss alerts
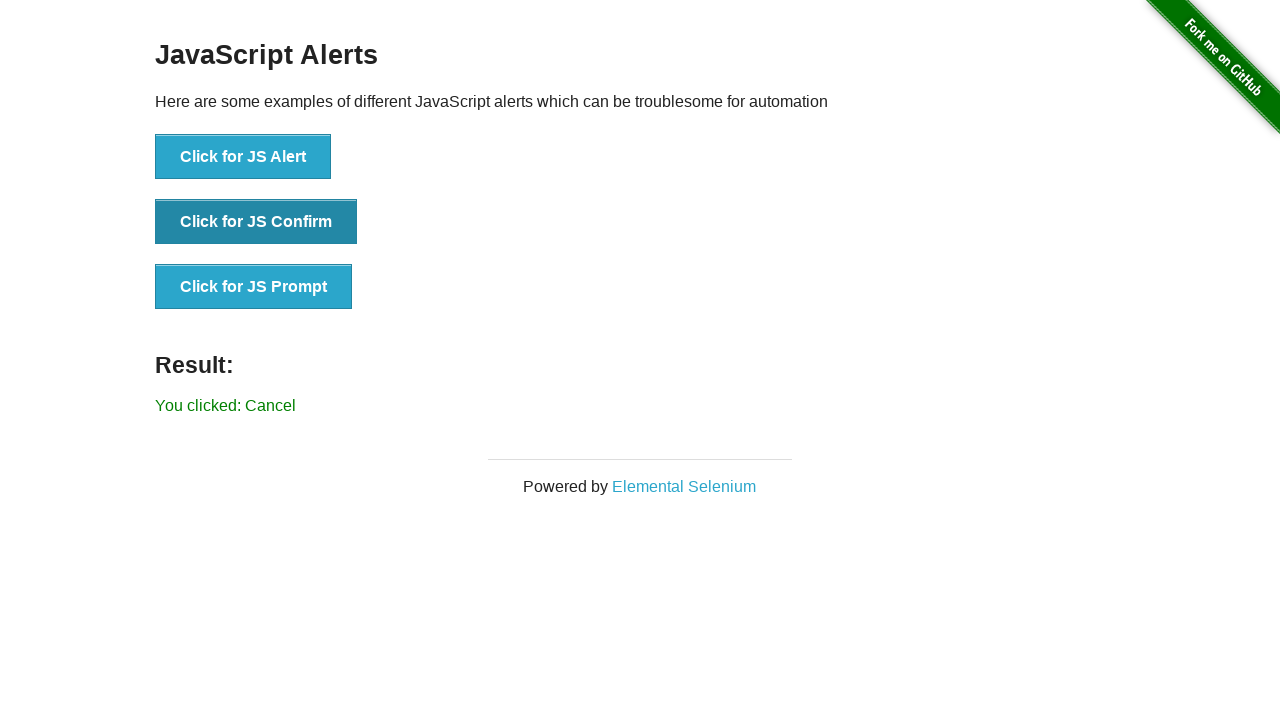

Clicked JS Confirm button again to trigger alert and dismiss it at (256, 222) on xpath=//button[@onclick='jsConfirm()']
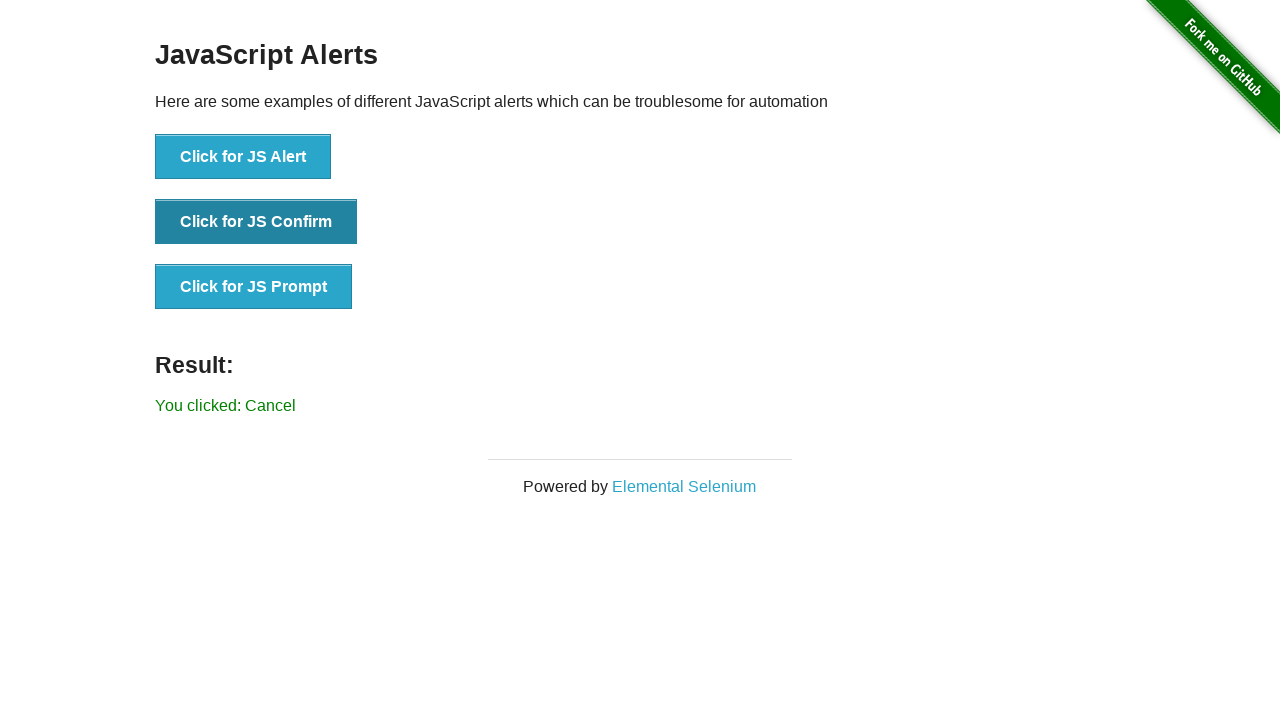

Result message element loaded after dismissing alert
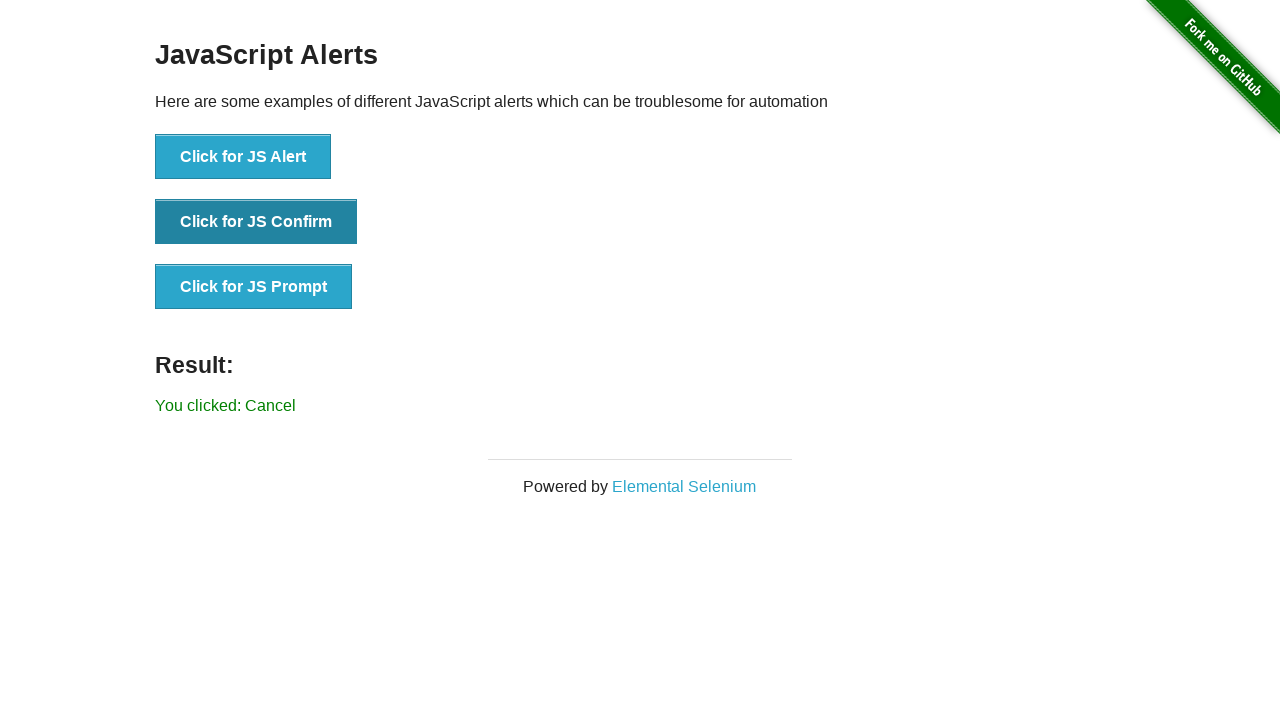

Page header verified as present
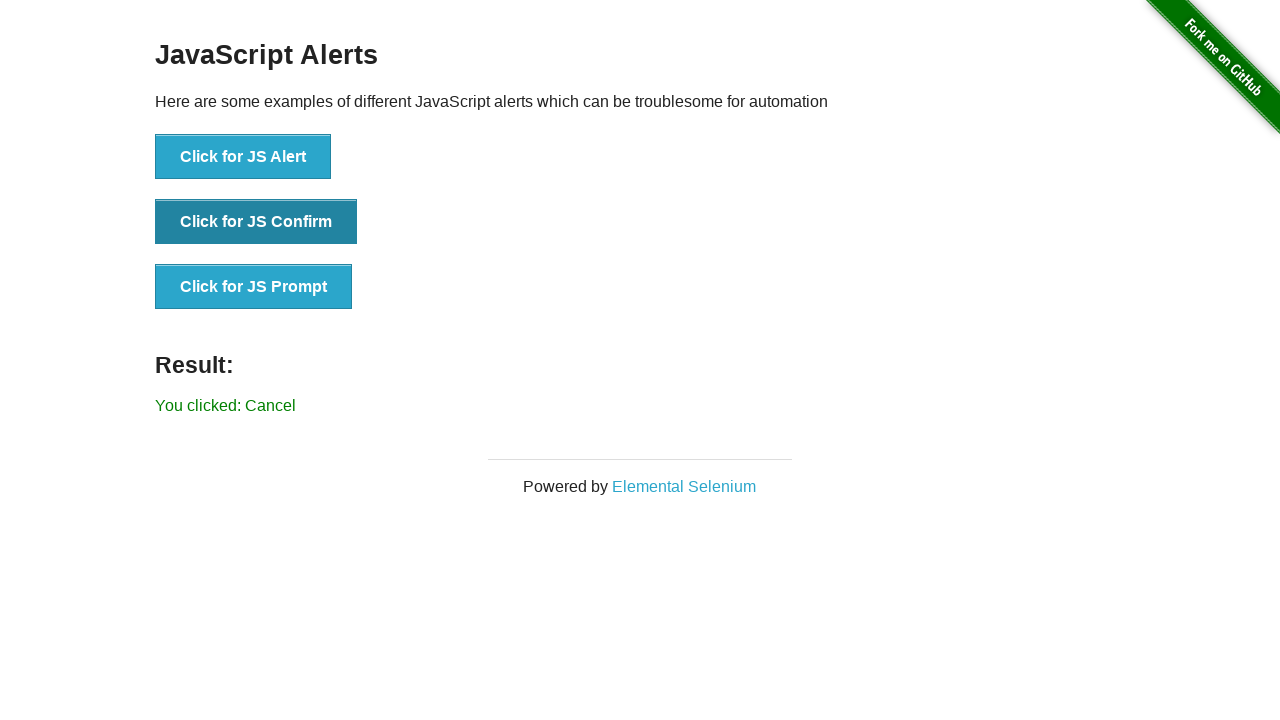

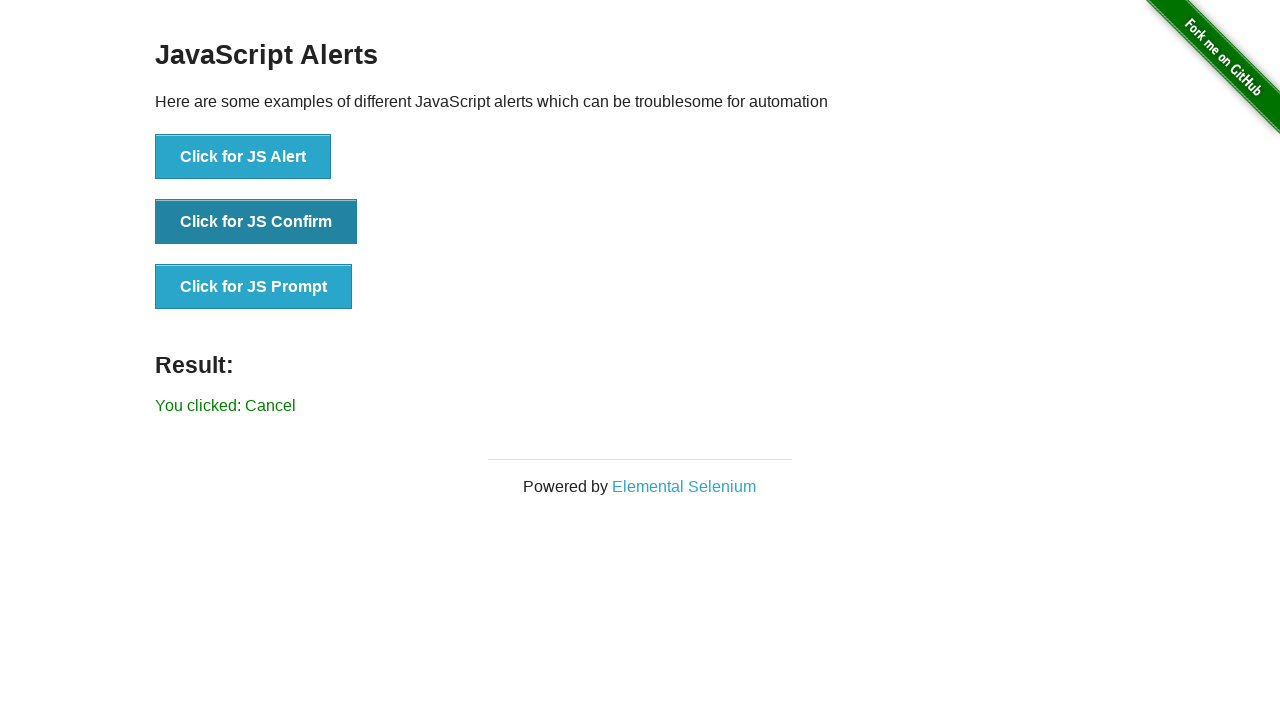